Tests iframe interaction by switching between two iframes and clicking buttons within each iframe to verify text changes

Starting URL: https://v1.training-support.net/selenium/iframes

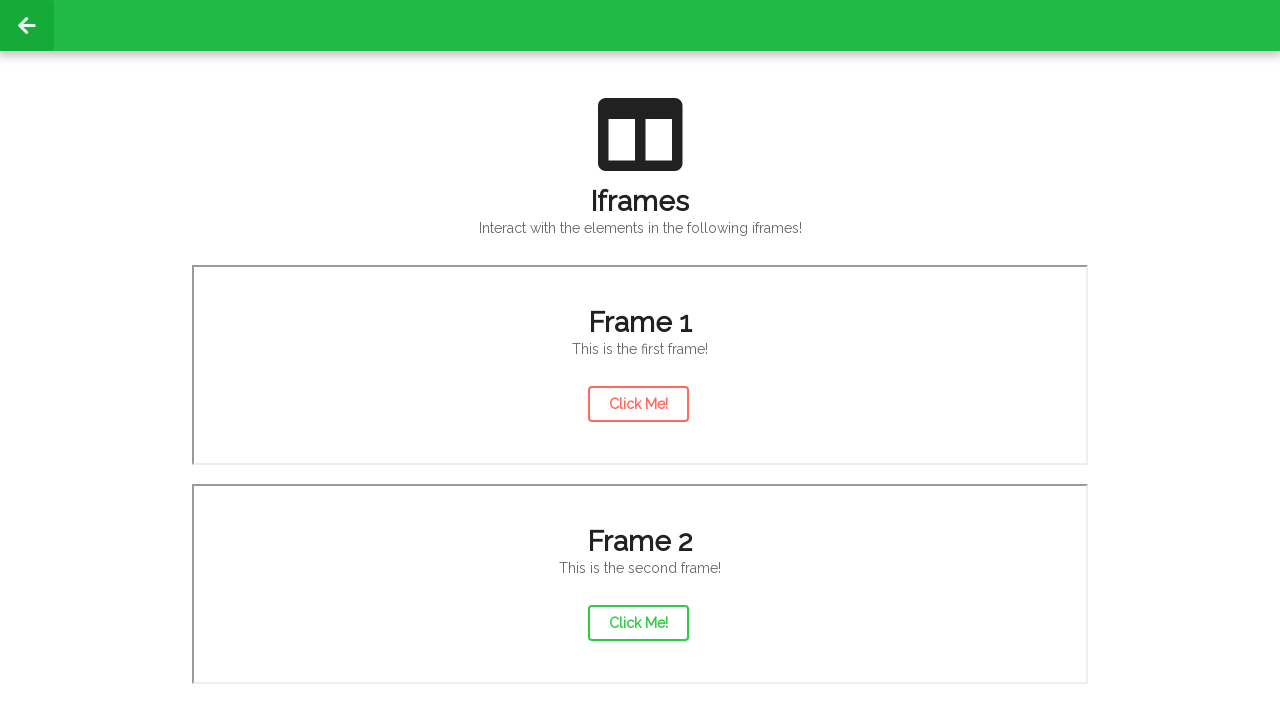

Located first iframe
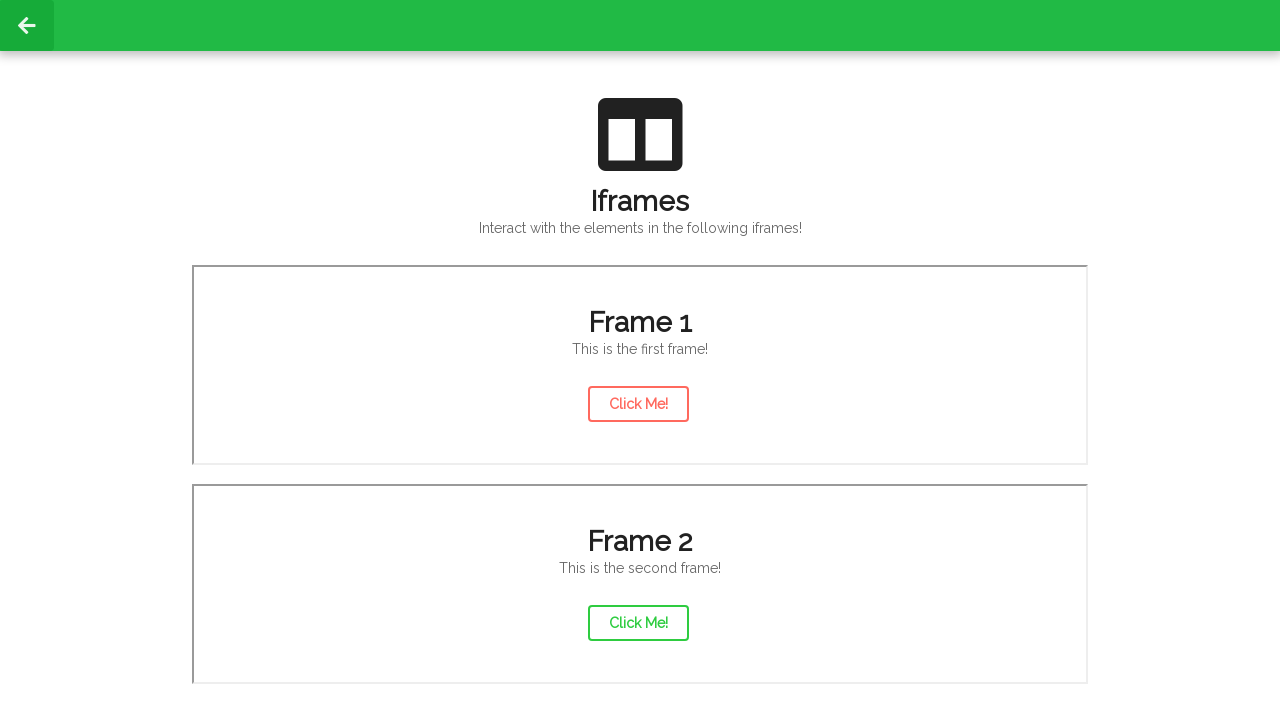

Located action button in first iframe
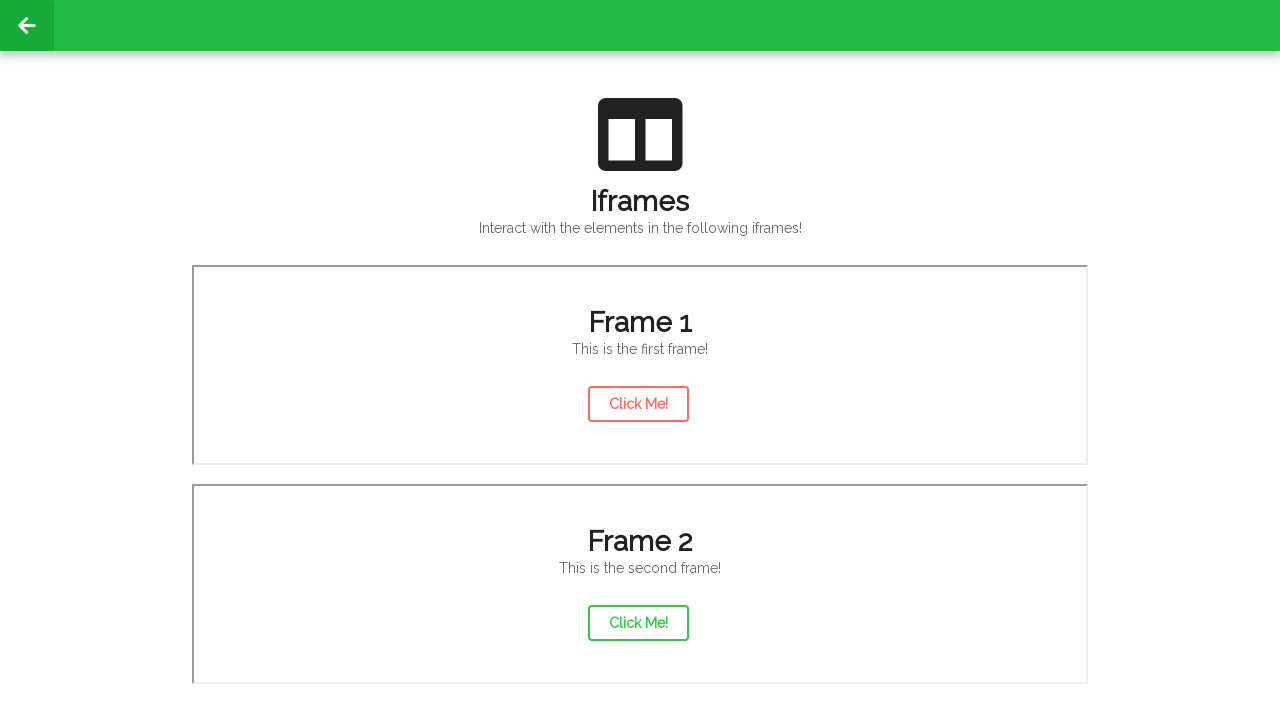

Retrieved initial button text from first iframe: 'Click Me!'
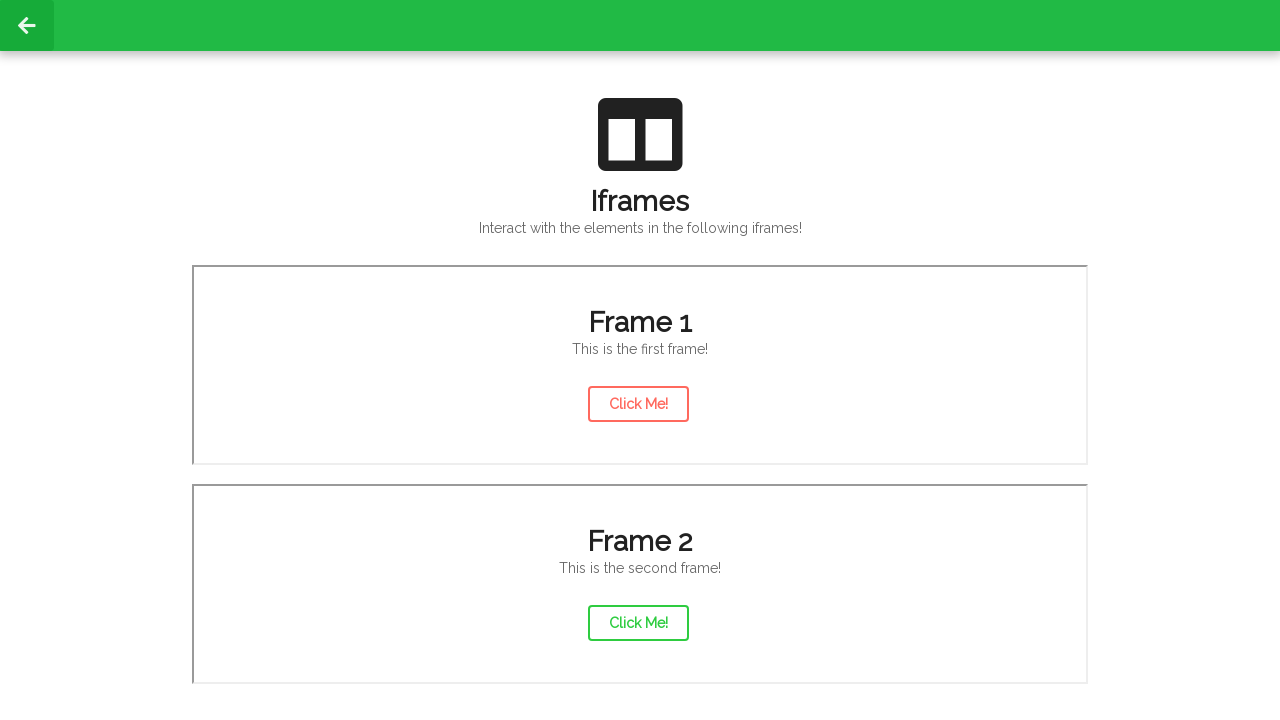

Clicked action button in first iframe at (638, 404) on xpath=(//iframe)[1] >> internal:control=enter-frame >> #actionButton
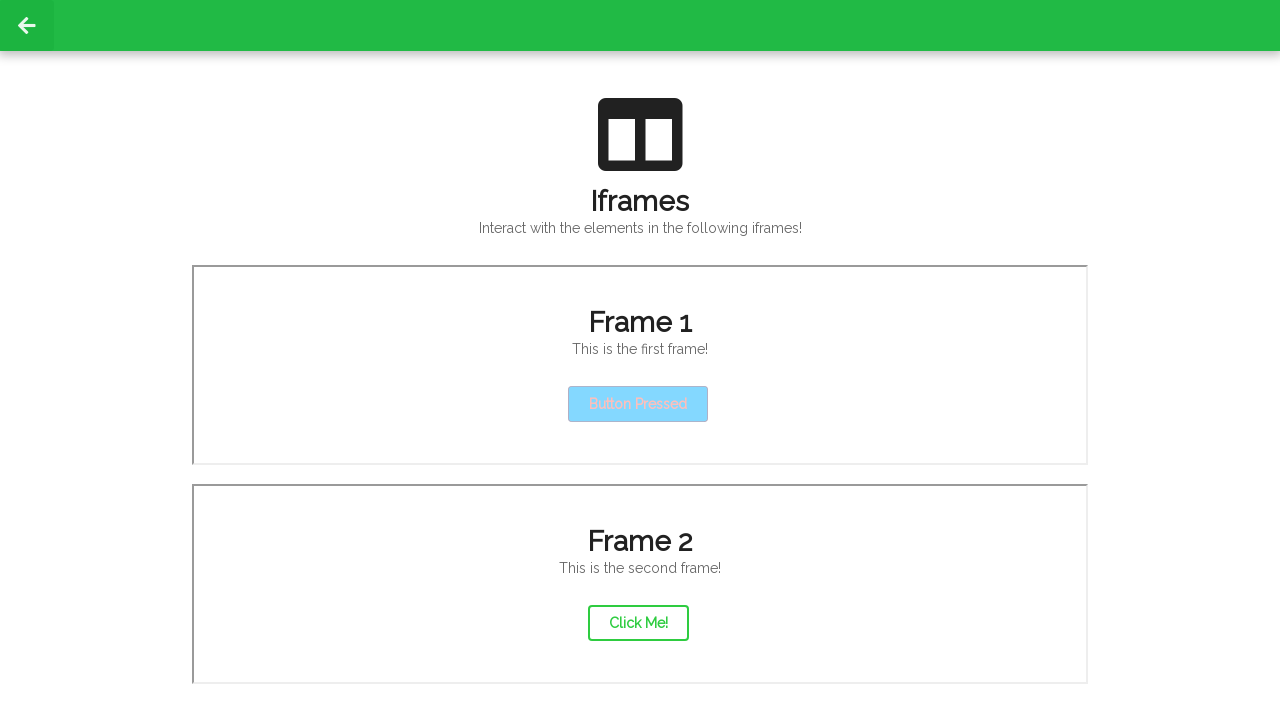

Retrieved final button text from first iframe: 'Button Pressed'
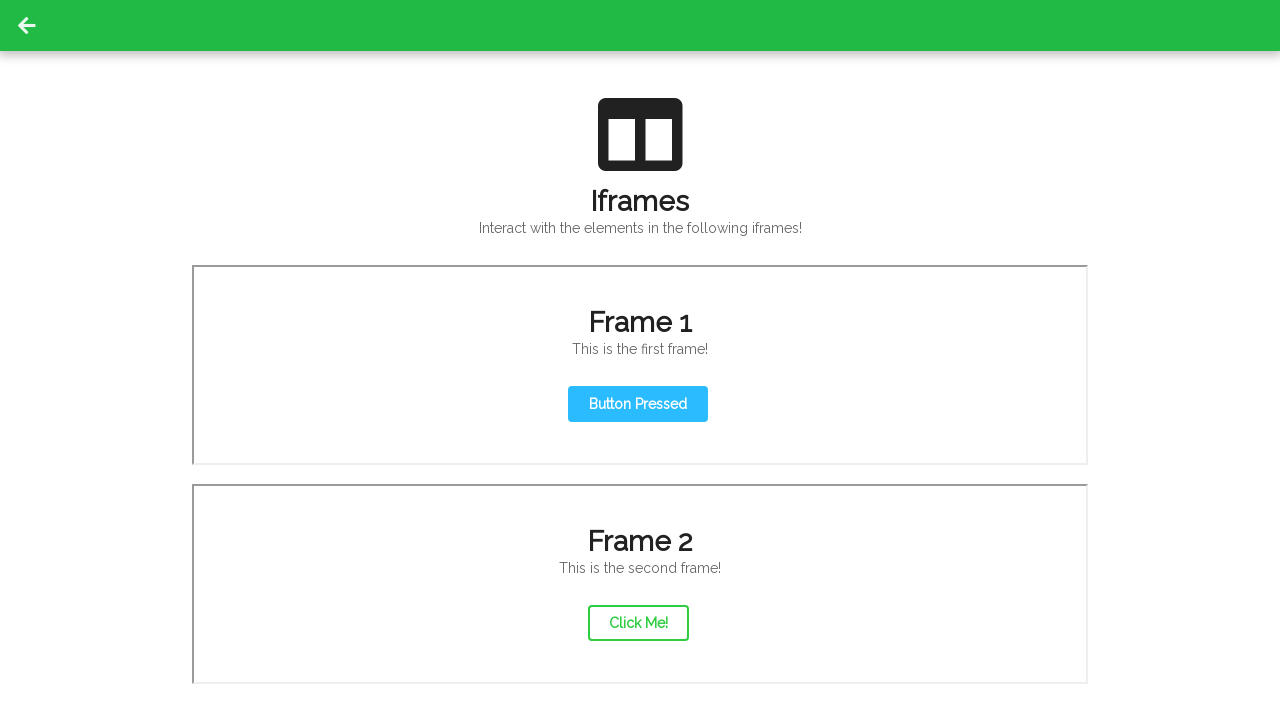

Located second iframe
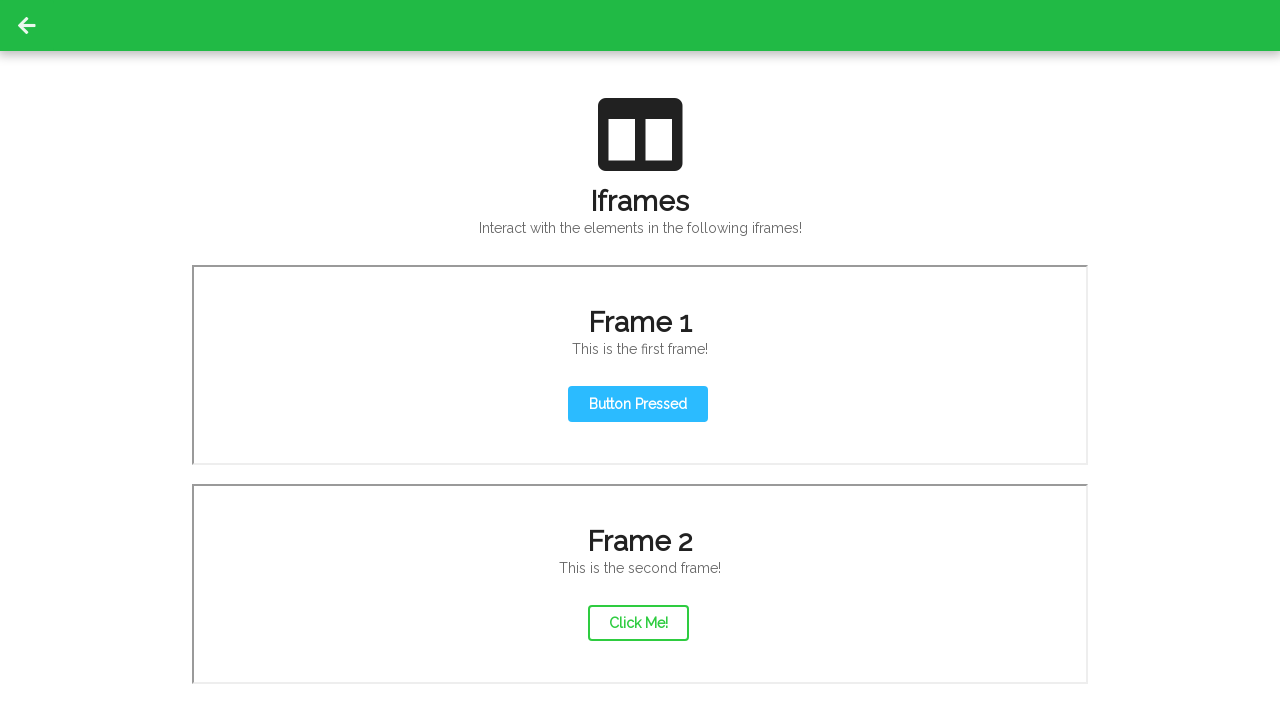

Located action button in second iframe
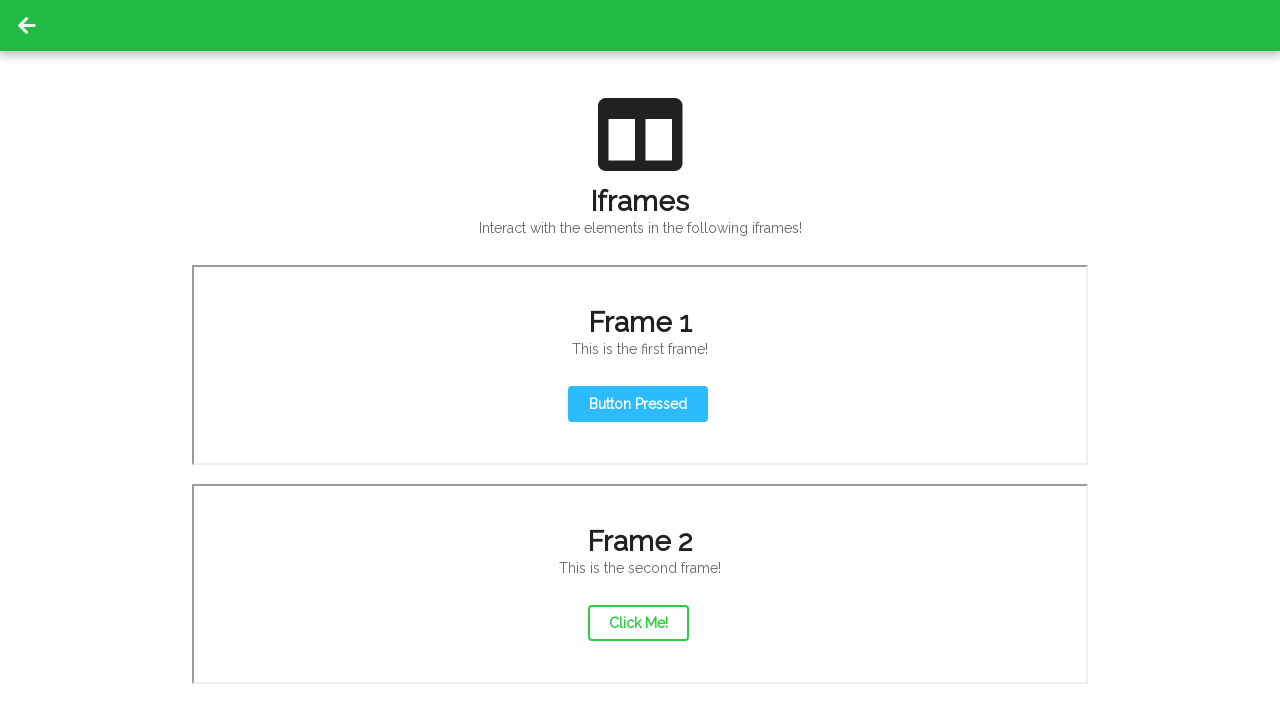

Retrieved initial button text from second iframe: 'Click Me!'
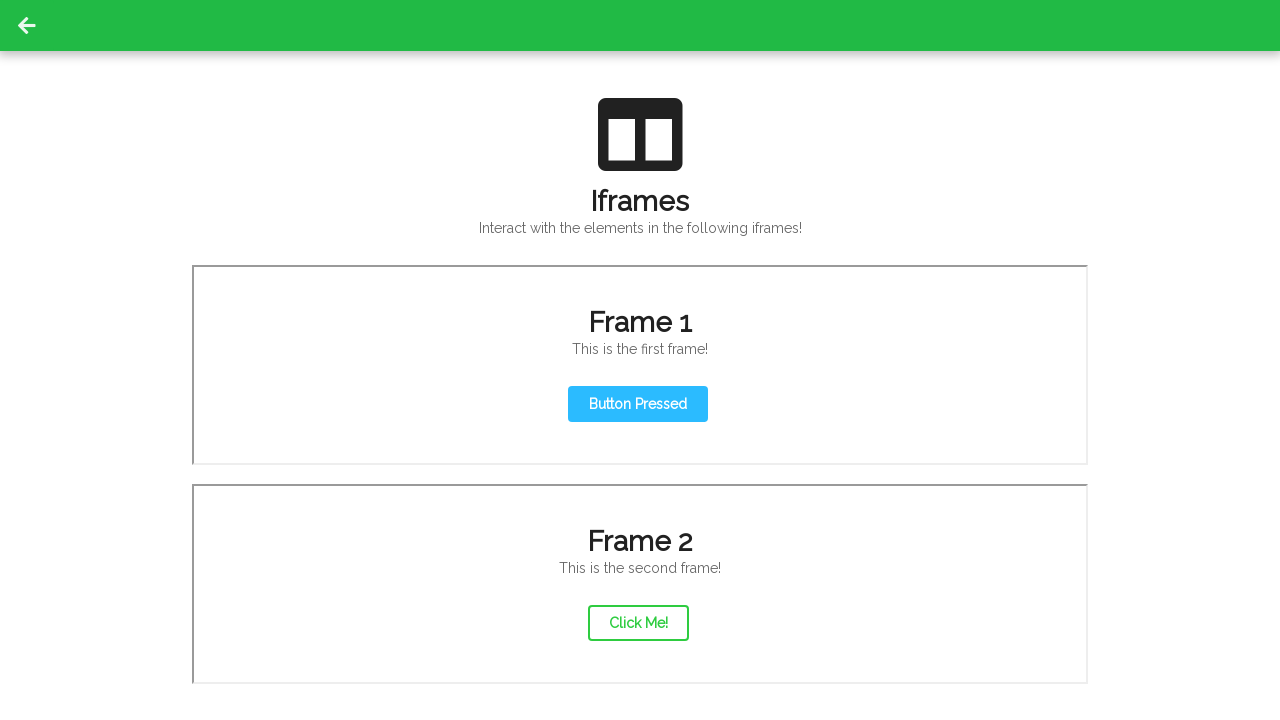

Clicked action button in second iframe at (638, 623) on xpath=(//iframe)[2] >> internal:control=enter-frame >> #actionButton
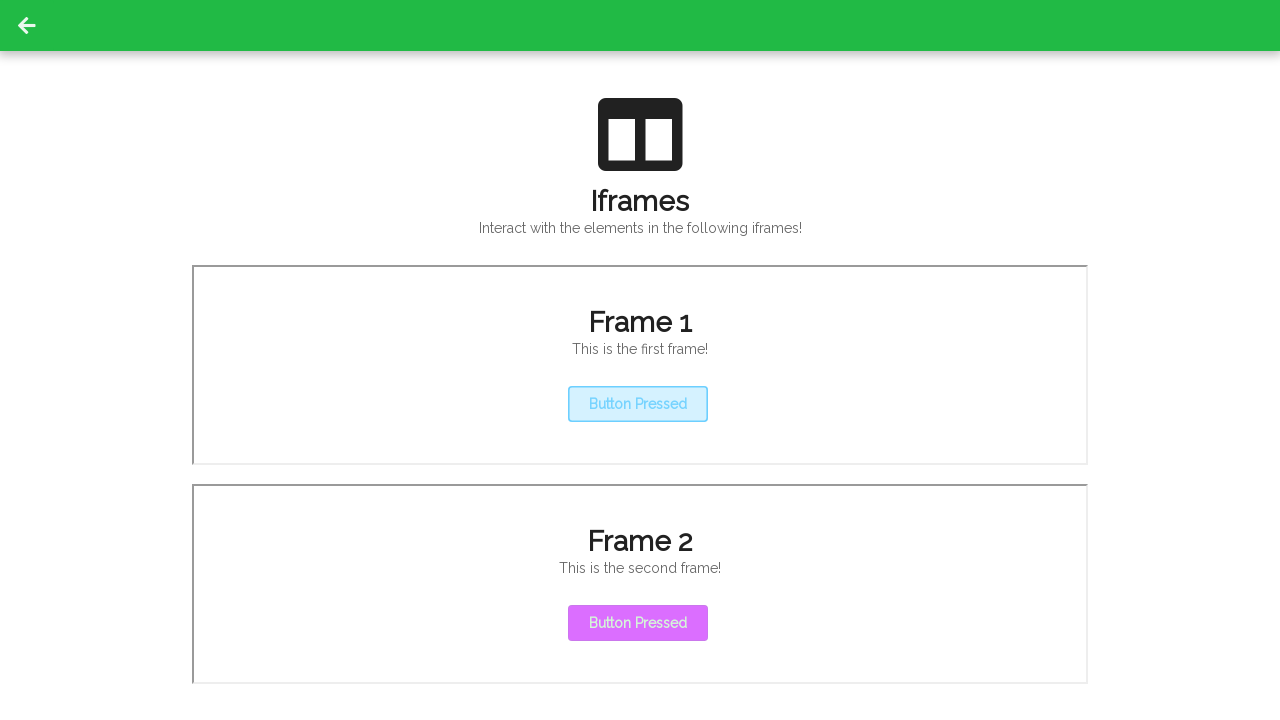

Retrieved final button text from second iframe: 'Button Pressed'
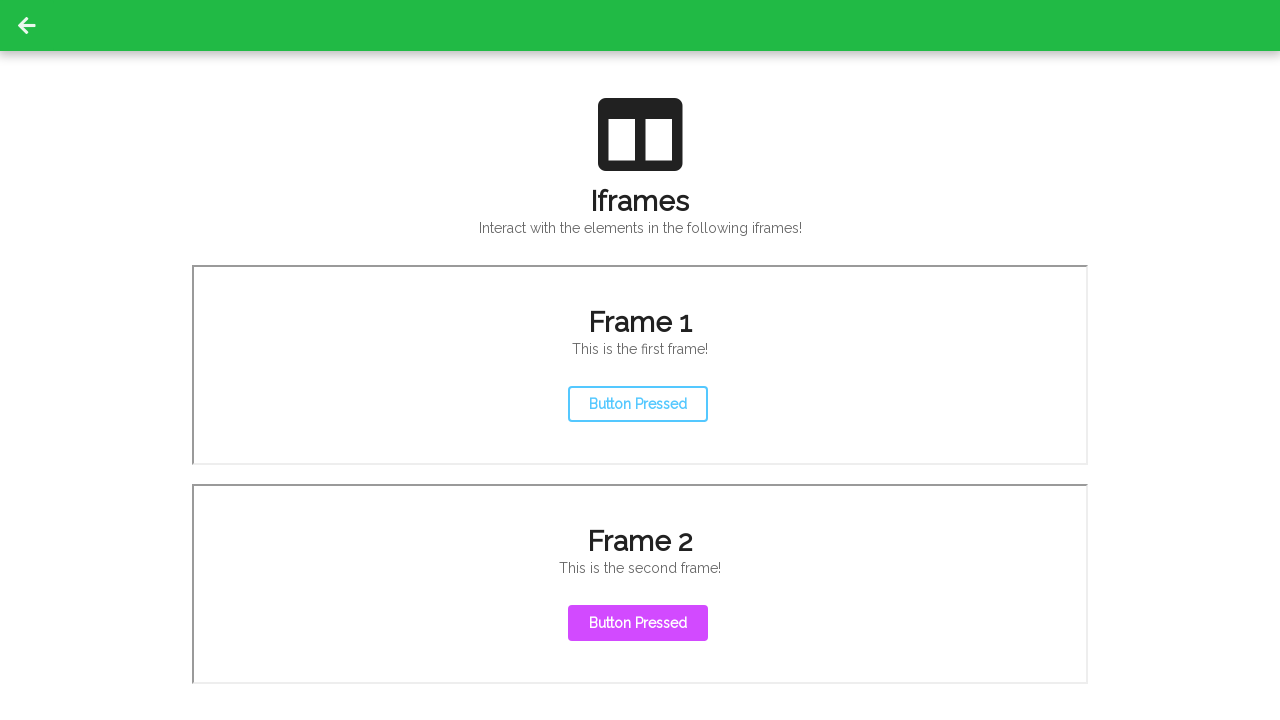

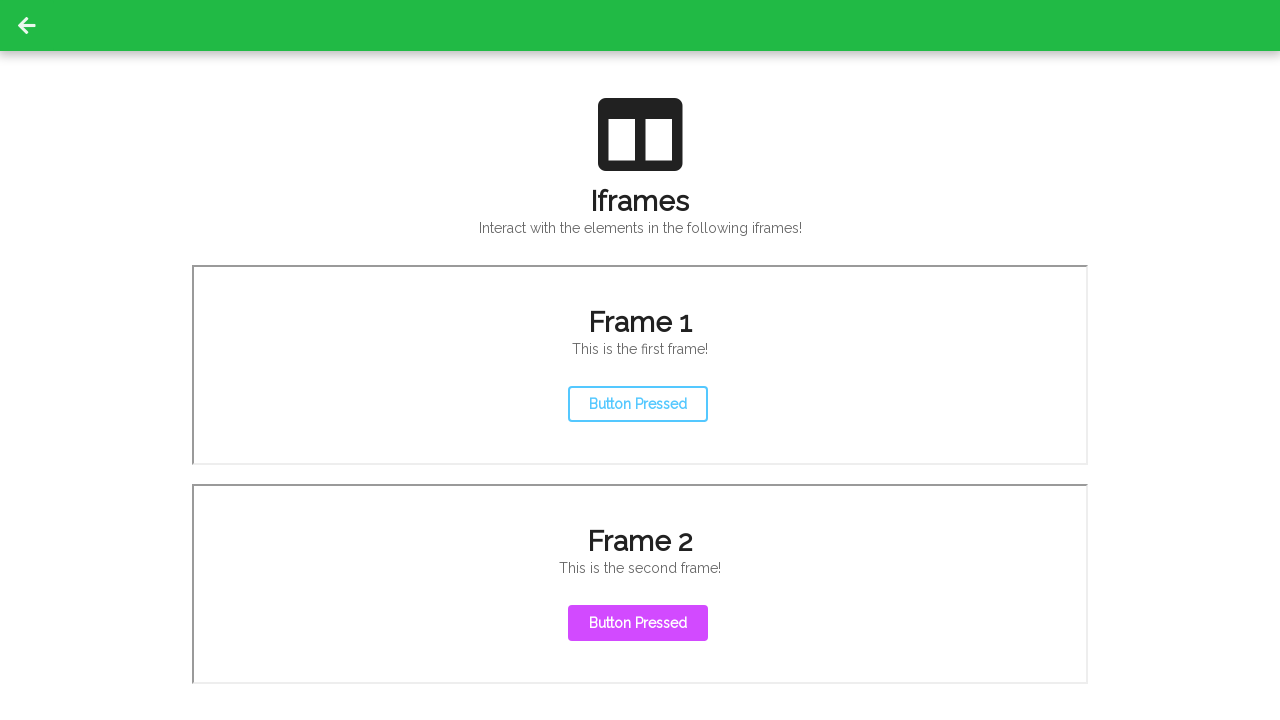